Tests handling of JavaScript confirmation dialogs by clicking a button that triggers a confirm dialog and accepting it

Starting URL: https://the-internet.herokuapp.com/javascript_alerts

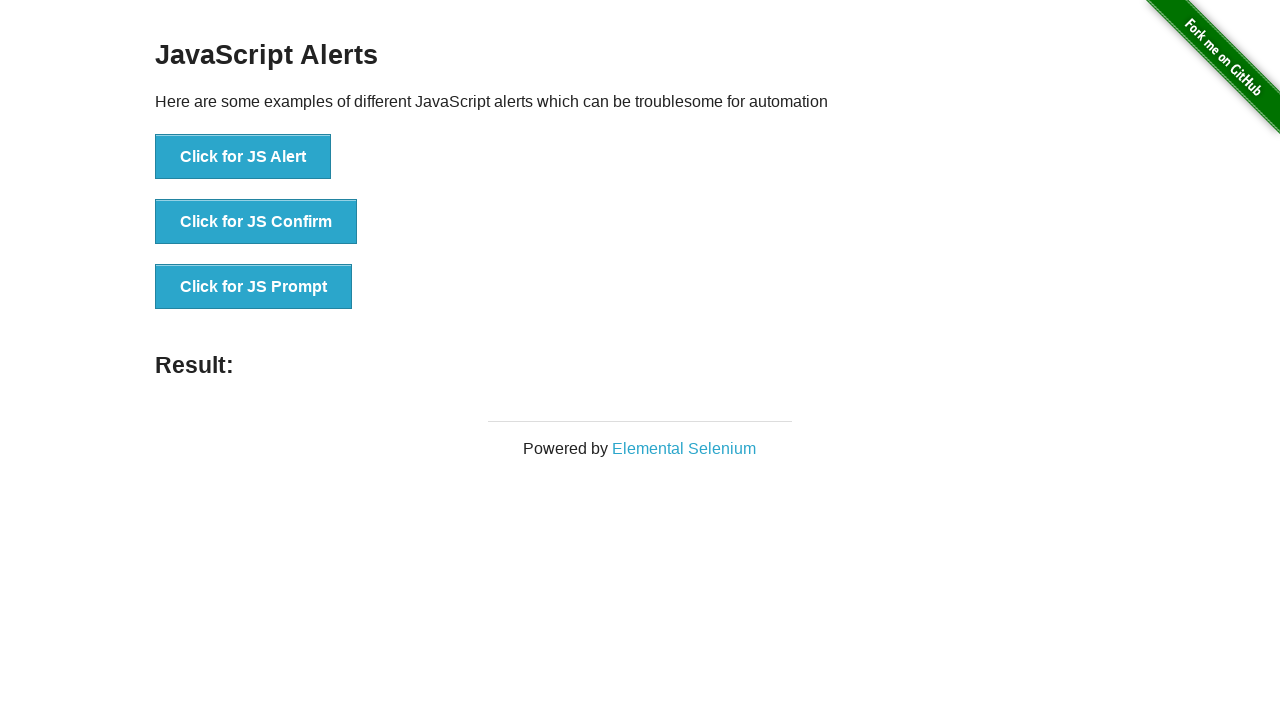

Set up dialog handler to accept confirmation dialogs
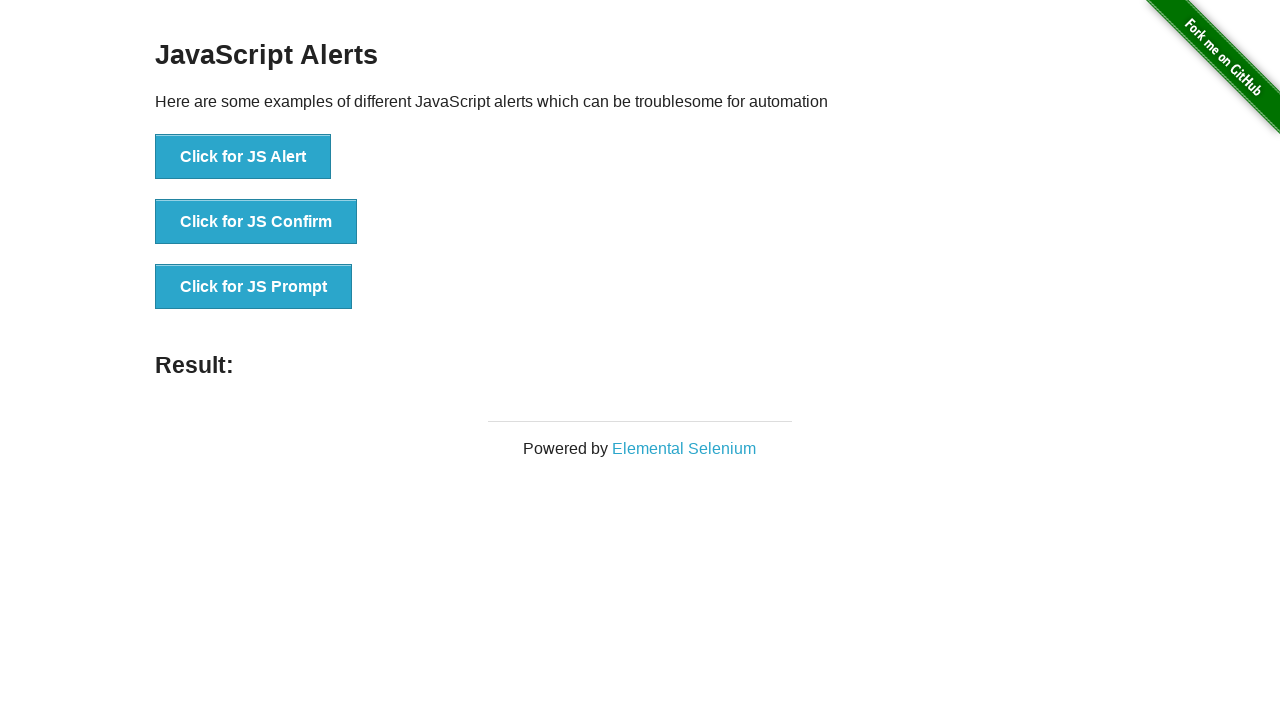

Clicked button to trigger JavaScript confirmation dialog at (256, 222) on internal:role=button[name="Click for JS Confirm"i]
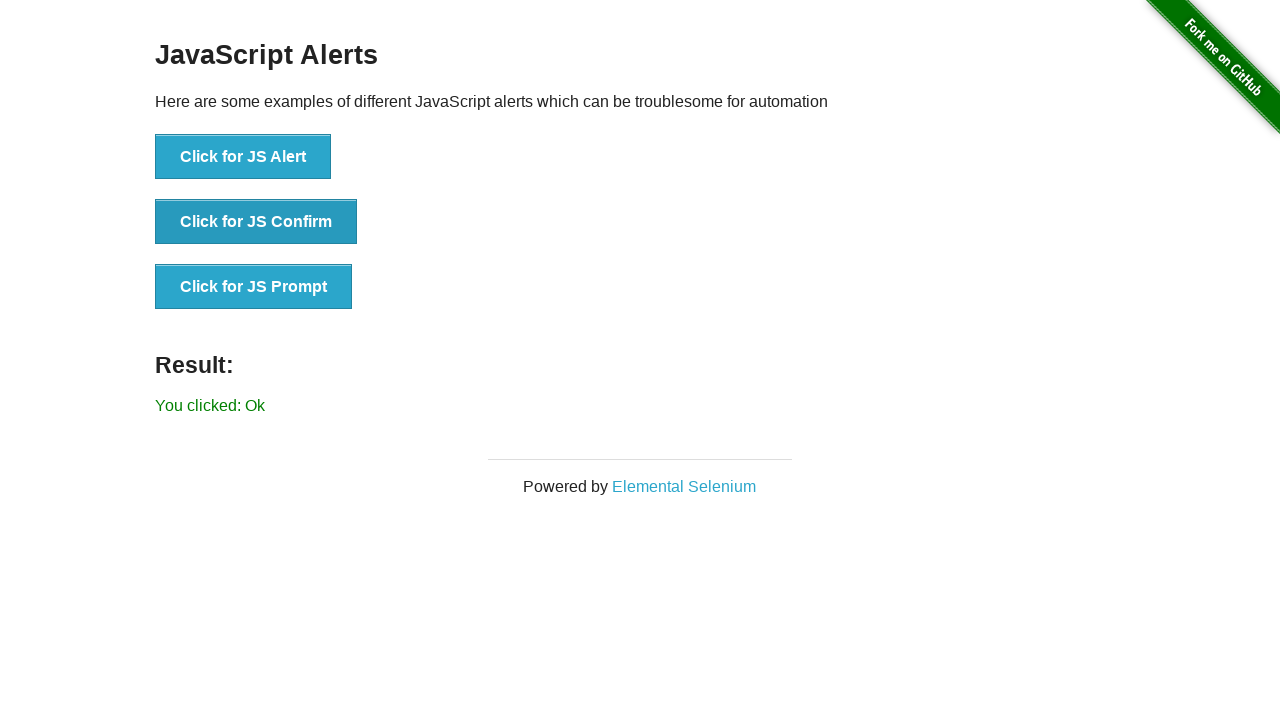

Waited for dialog to be processed
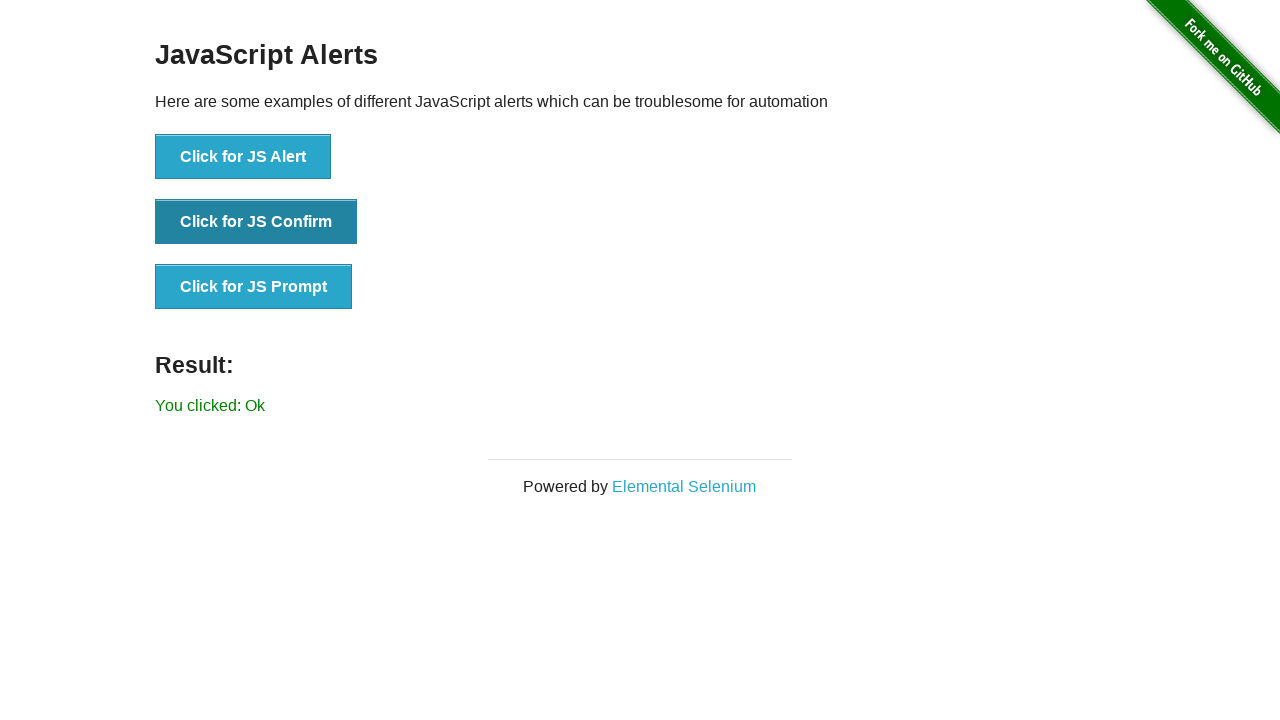

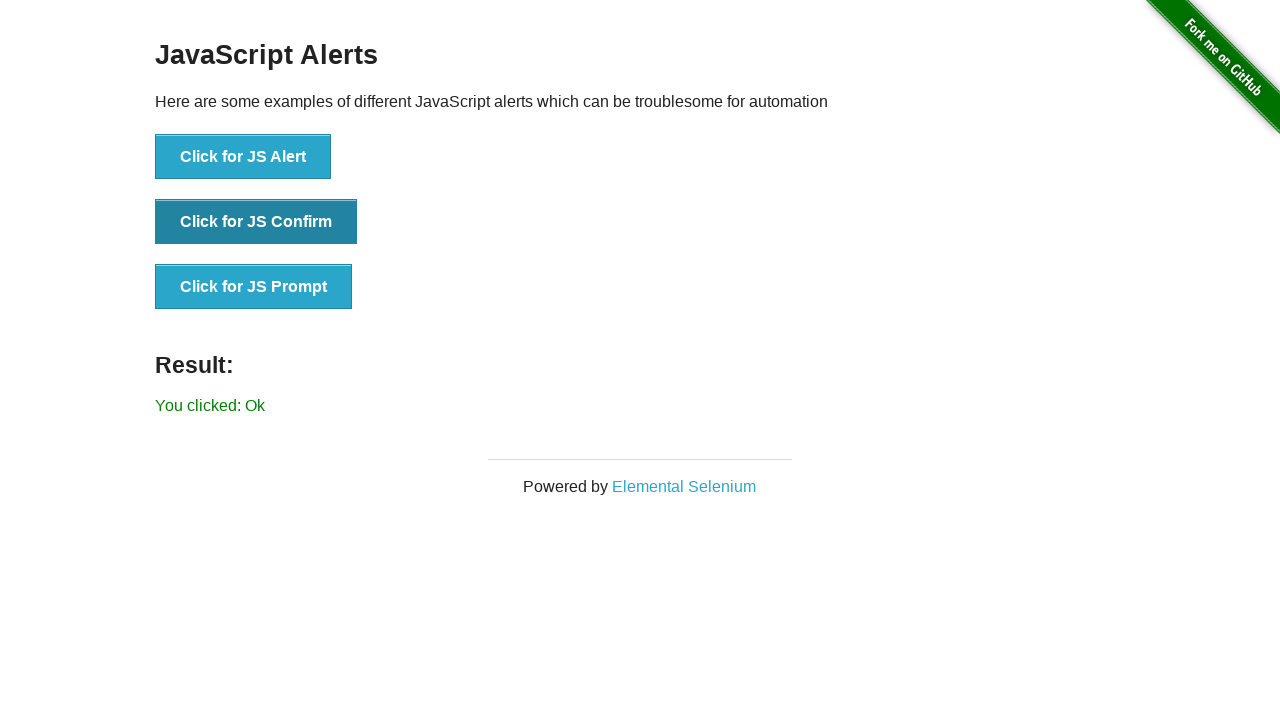